Tests radio button selection by iterating through all radio buttons with name 'lang' and clicking the one with value 'PYTHON'

Starting URL: http://seleniumpractise.blogspot.in/2016/08/how-to-automate-radio-button-in.html

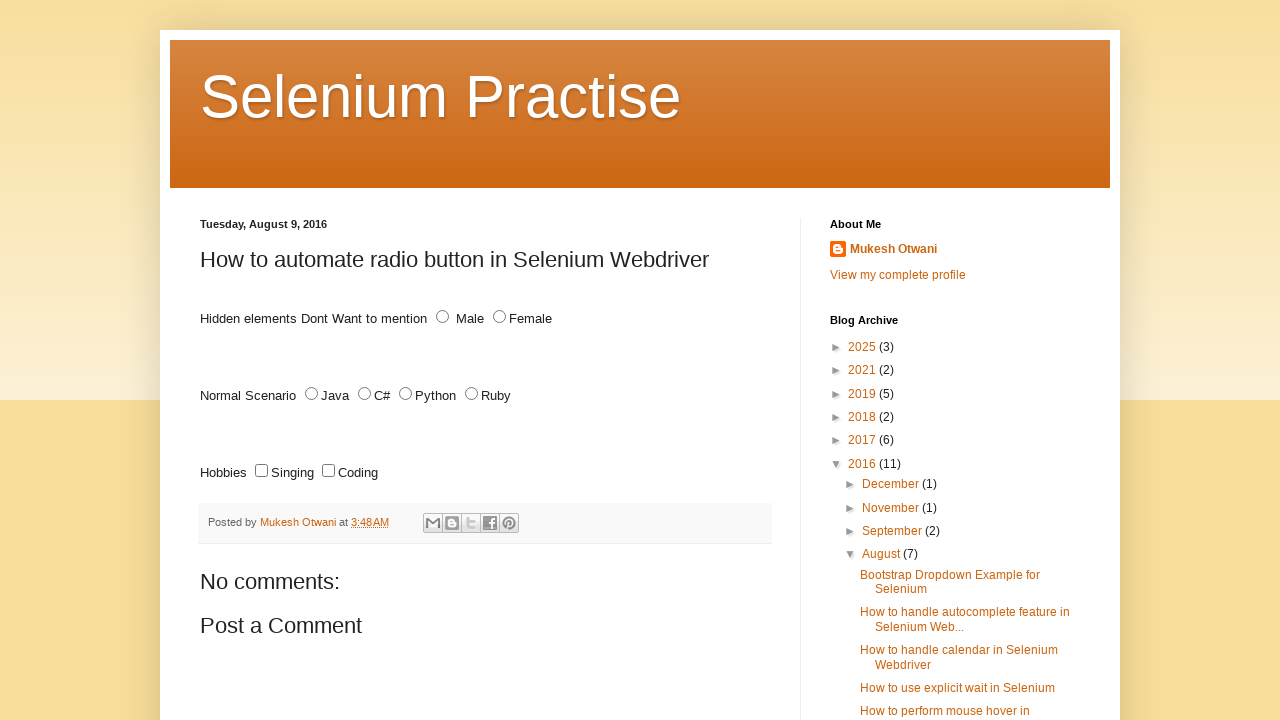

Waited for radio buttons with name 'lang' to be present
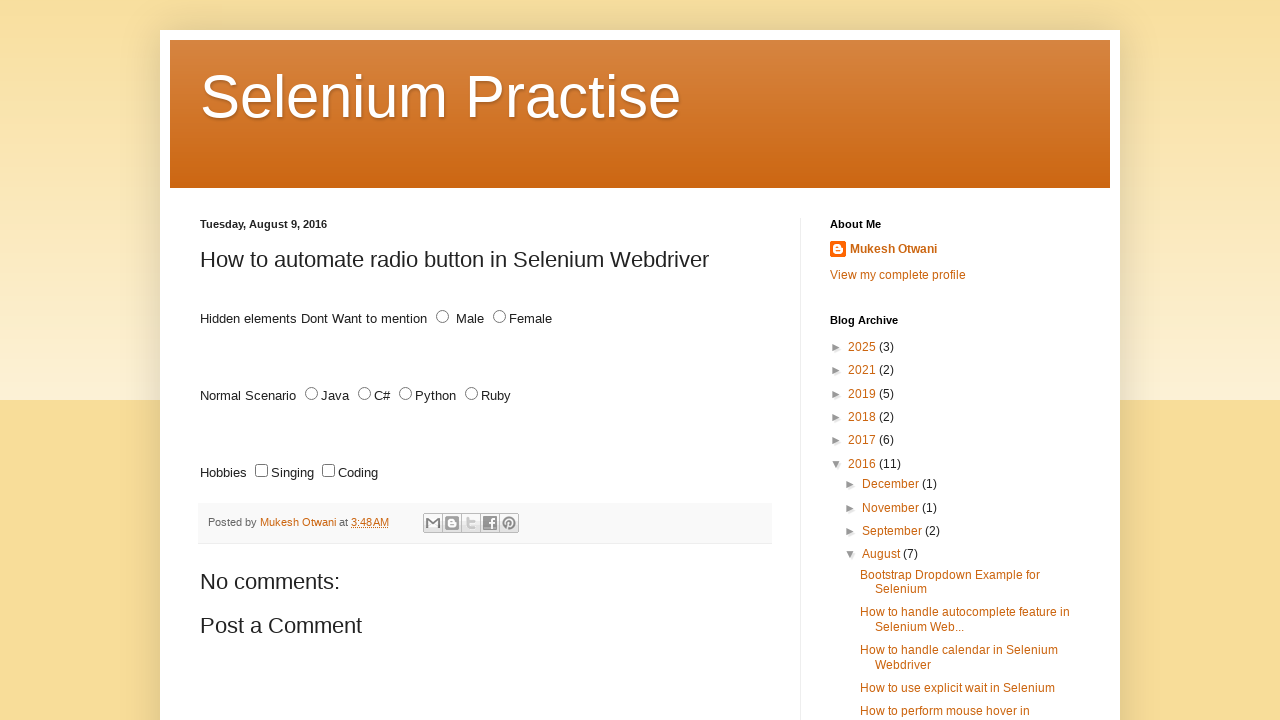

Located all radio buttons with name 'lang'
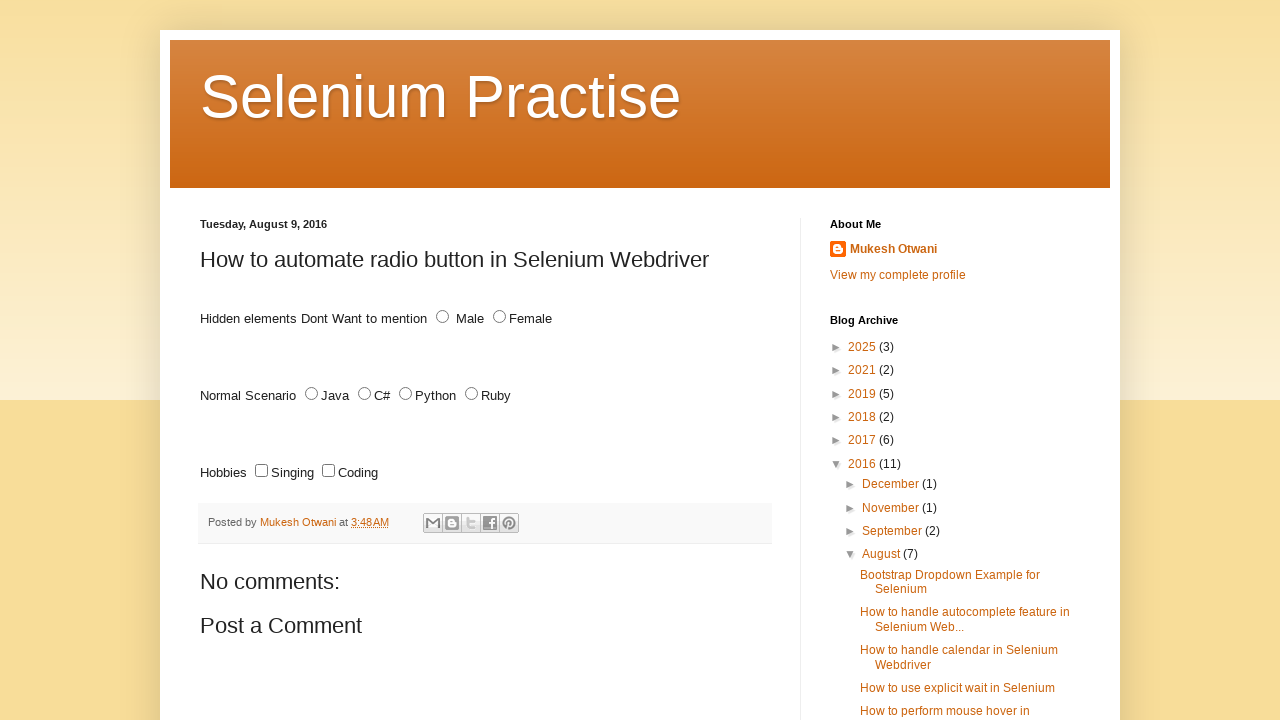

Found 4 radio buttons with name 'lang'
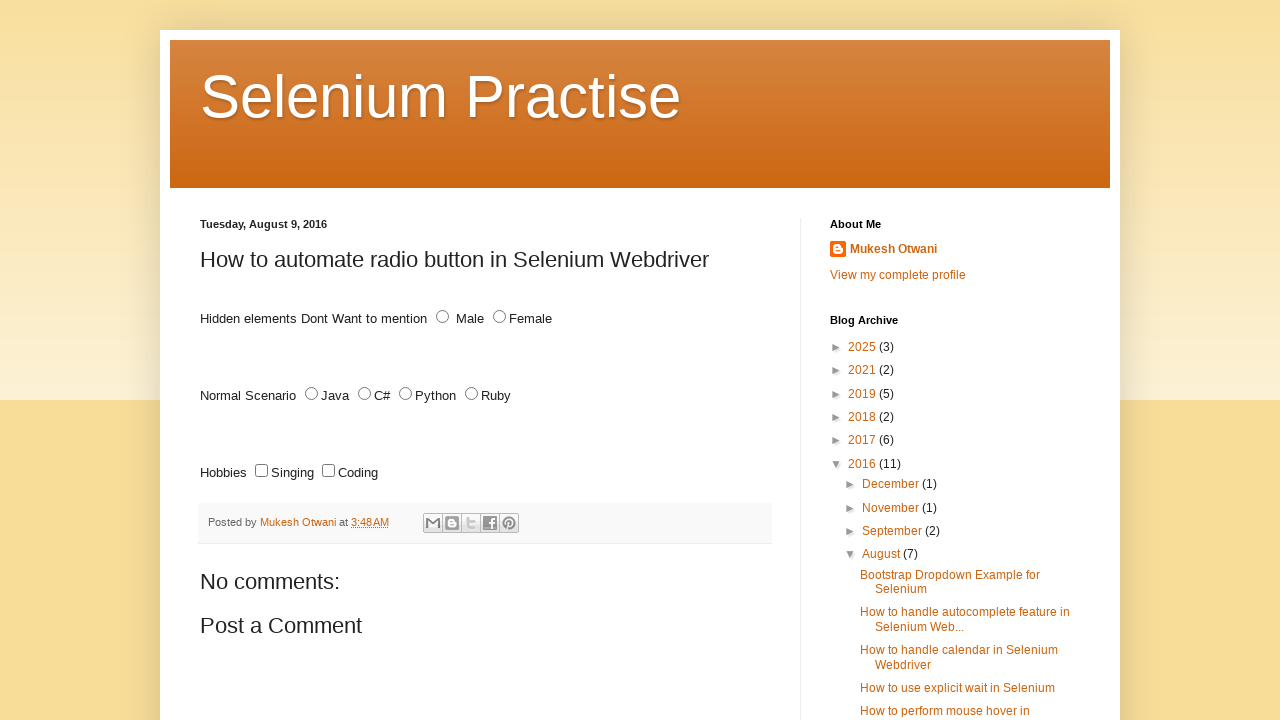

Selected radio button at index 0
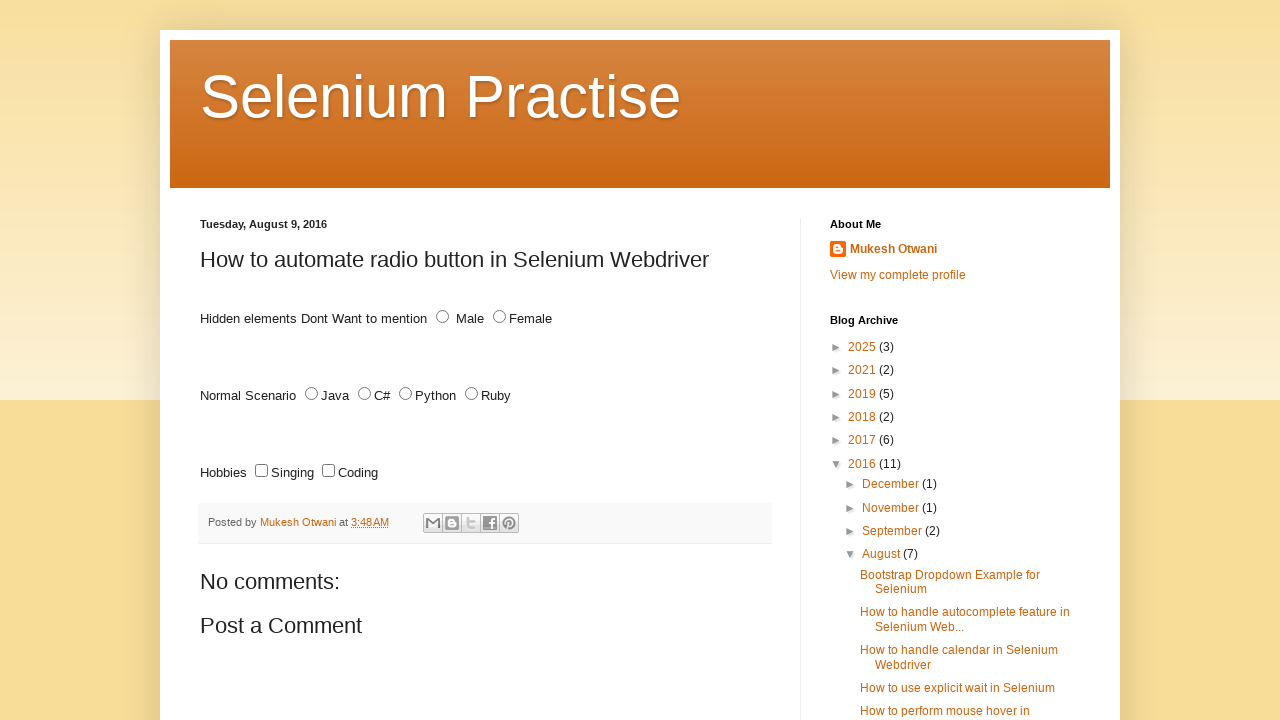

Retrieved value 'JAVA' from radio button at index 0
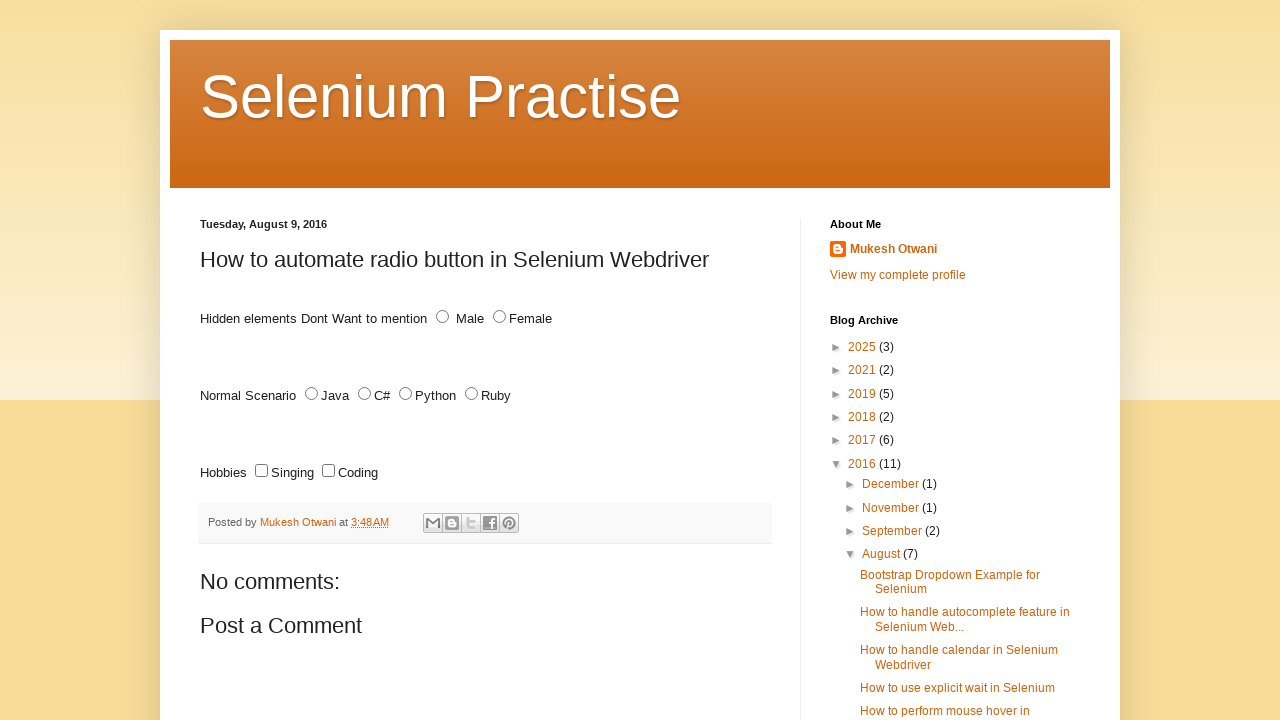

Selected radio button at index 1
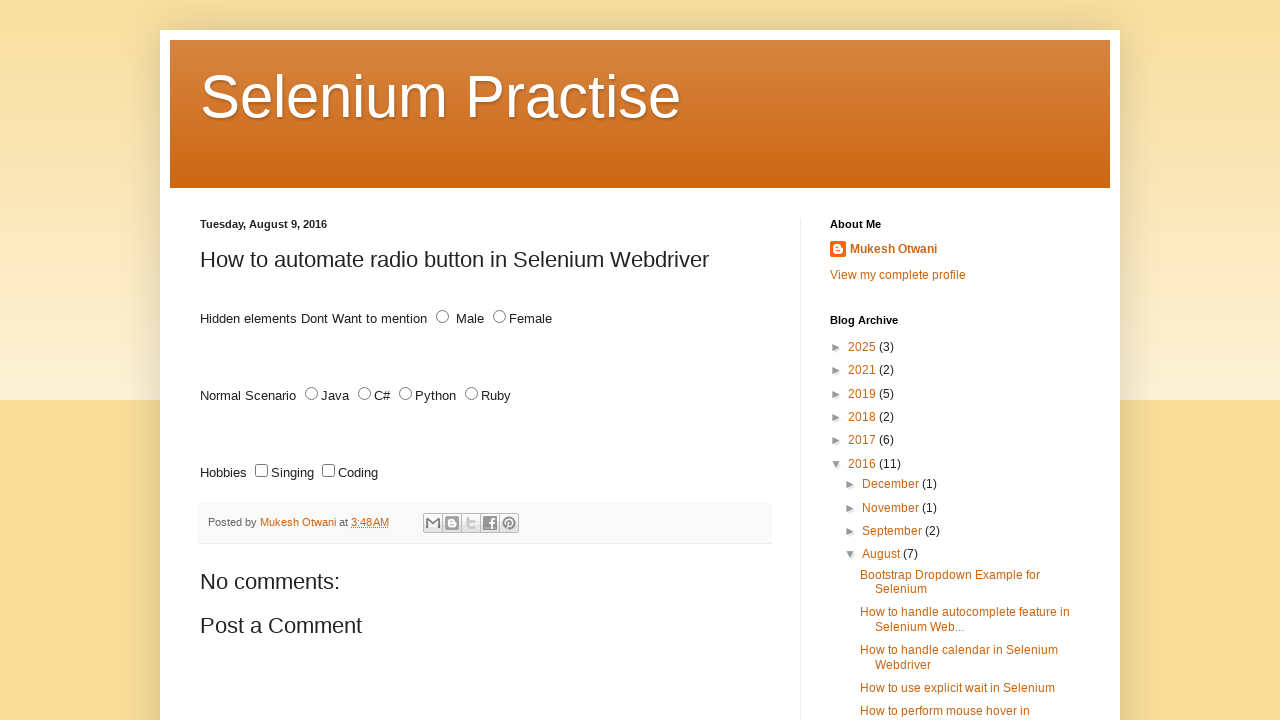

Retrieved value 'C#' from radio button at index 1
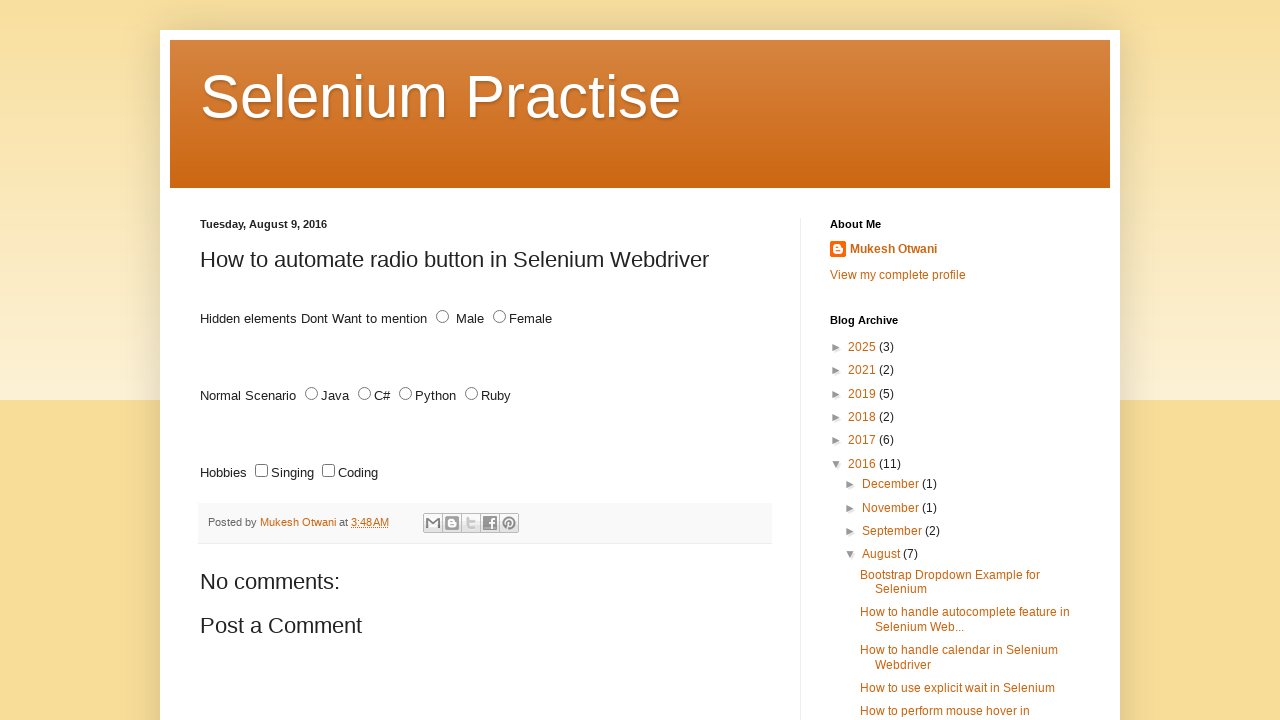

Selected radio button at index 2
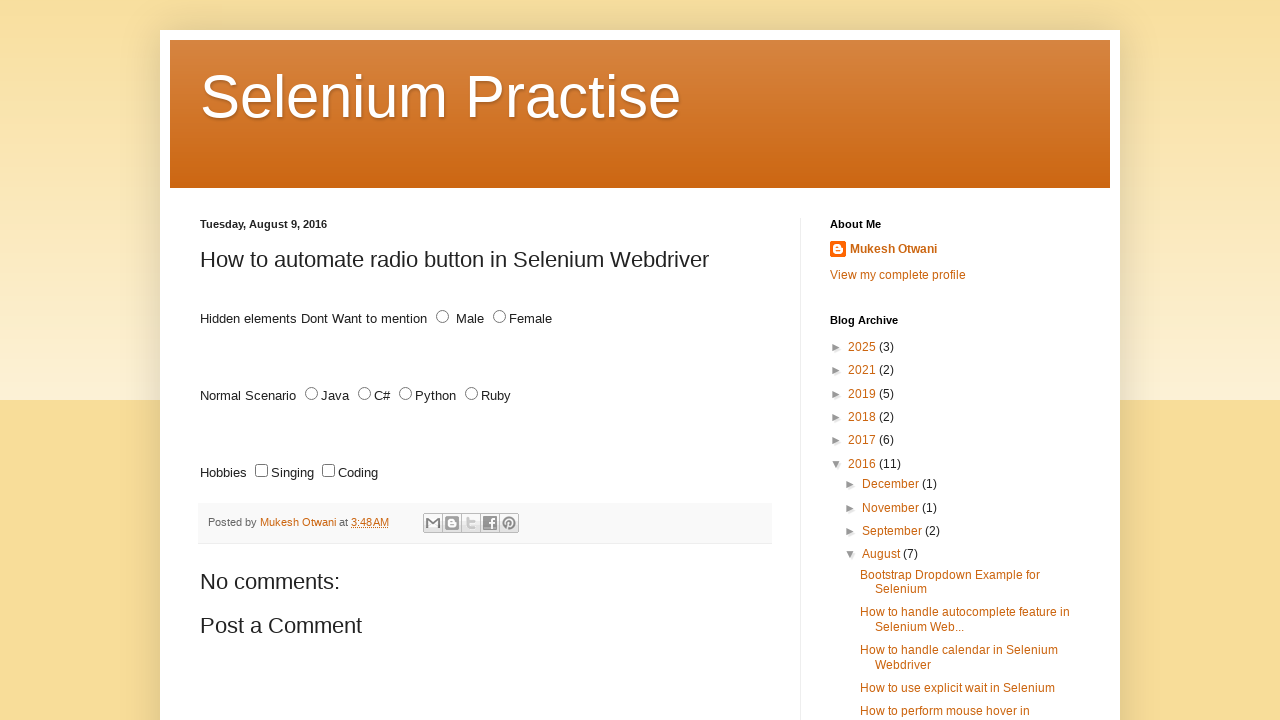

Retrieved value 'PYTHON' from radio button at index 2
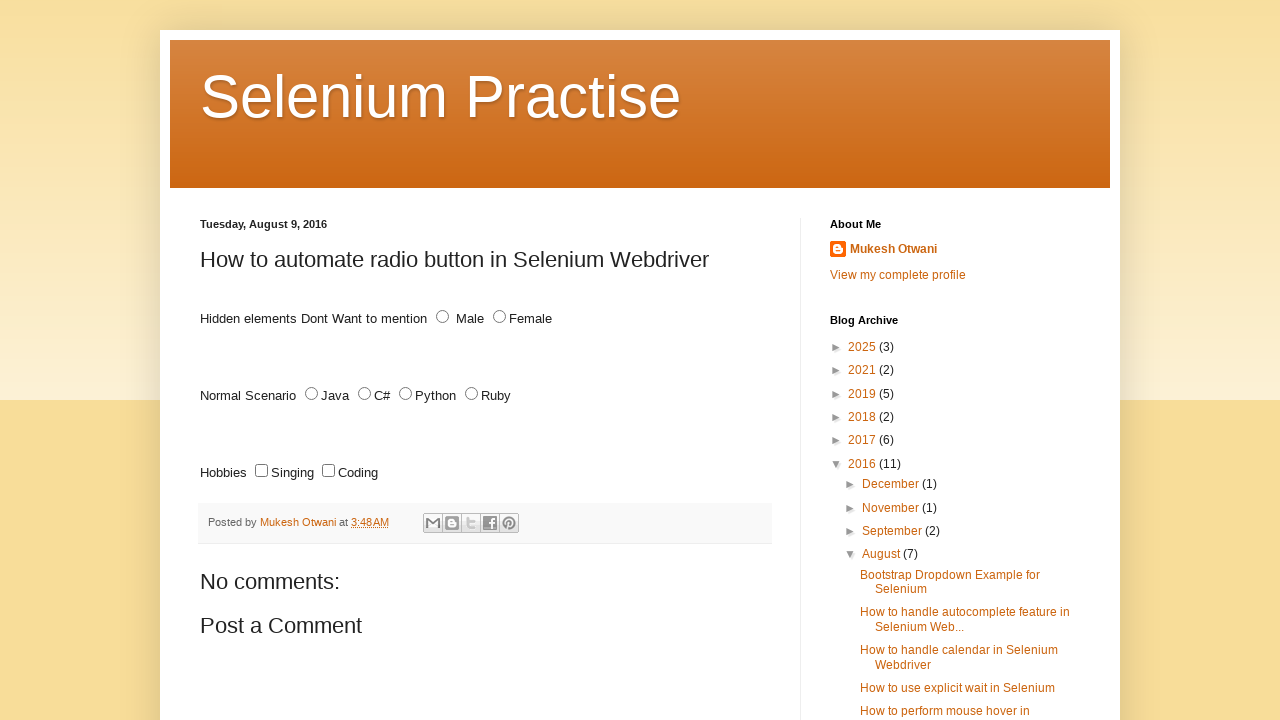

Clicked radio button with value 'PYTHON' at (406, 394) on input[name='lang'][type='radio'] >> nth=2
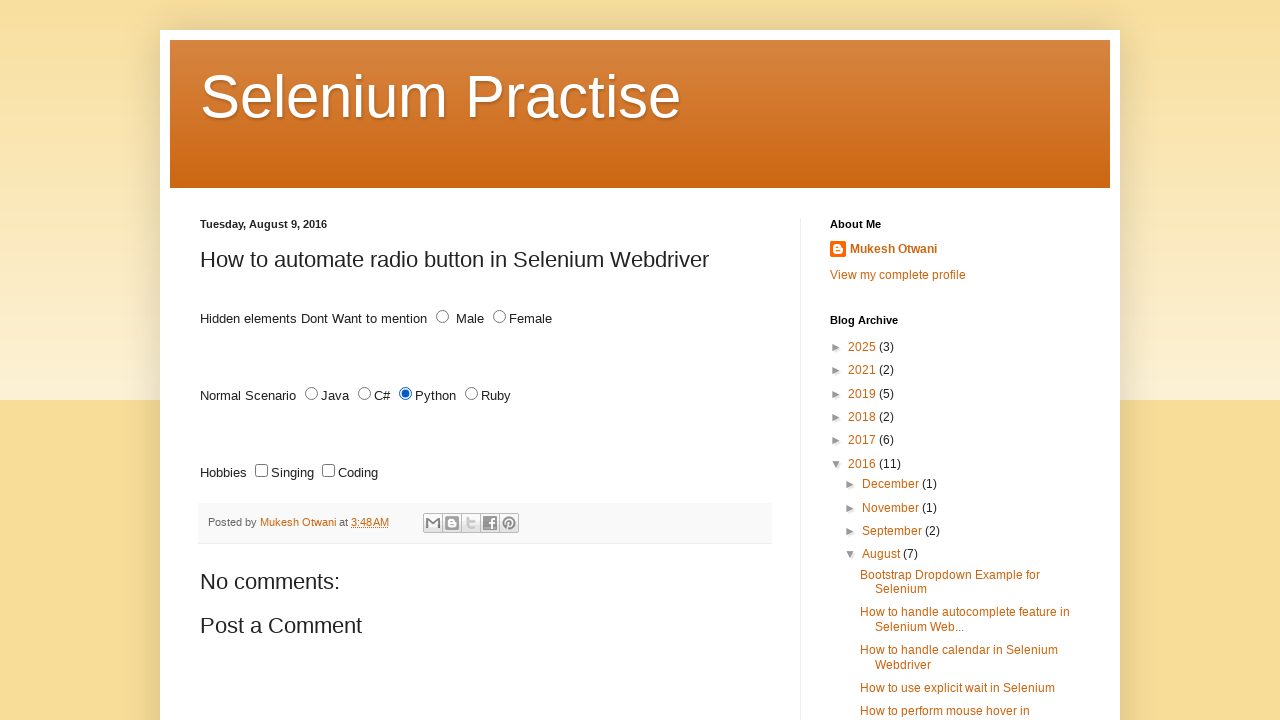

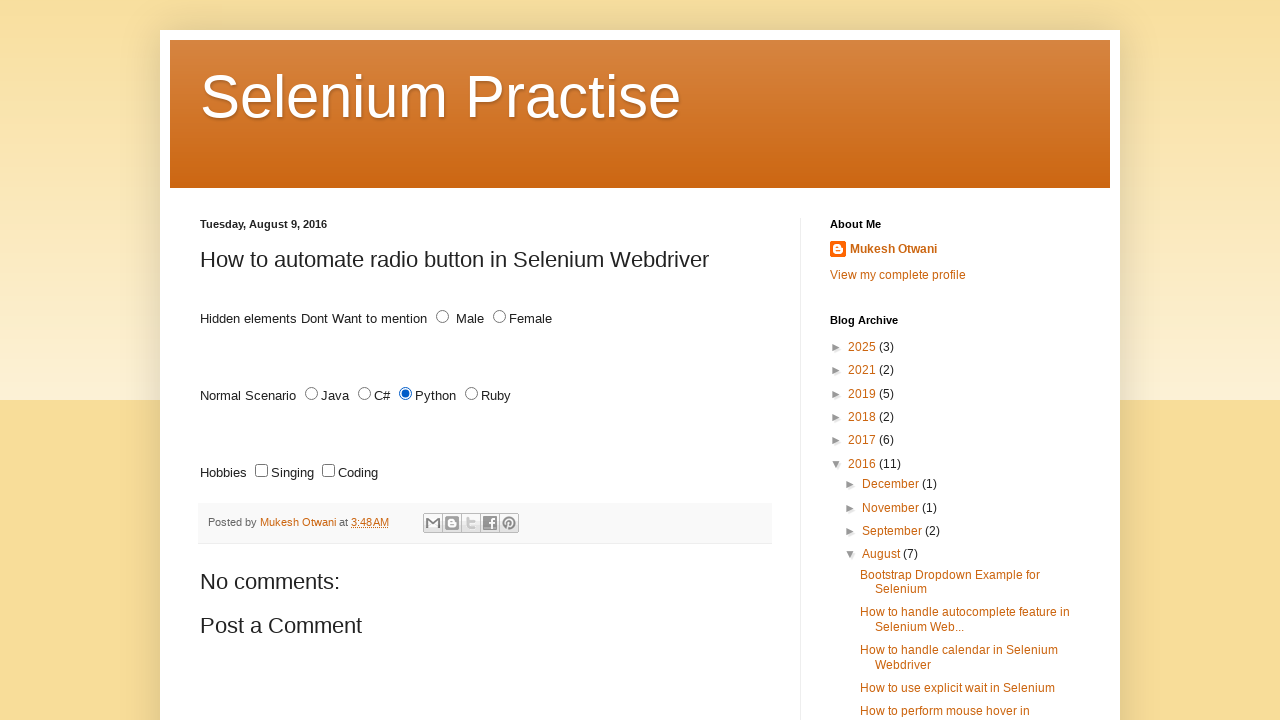